Tests navigation by clicking on a link to the homepage and verifying the URL changes correctly

Starting URL: https://kristinek.github.io/site/examples/actions

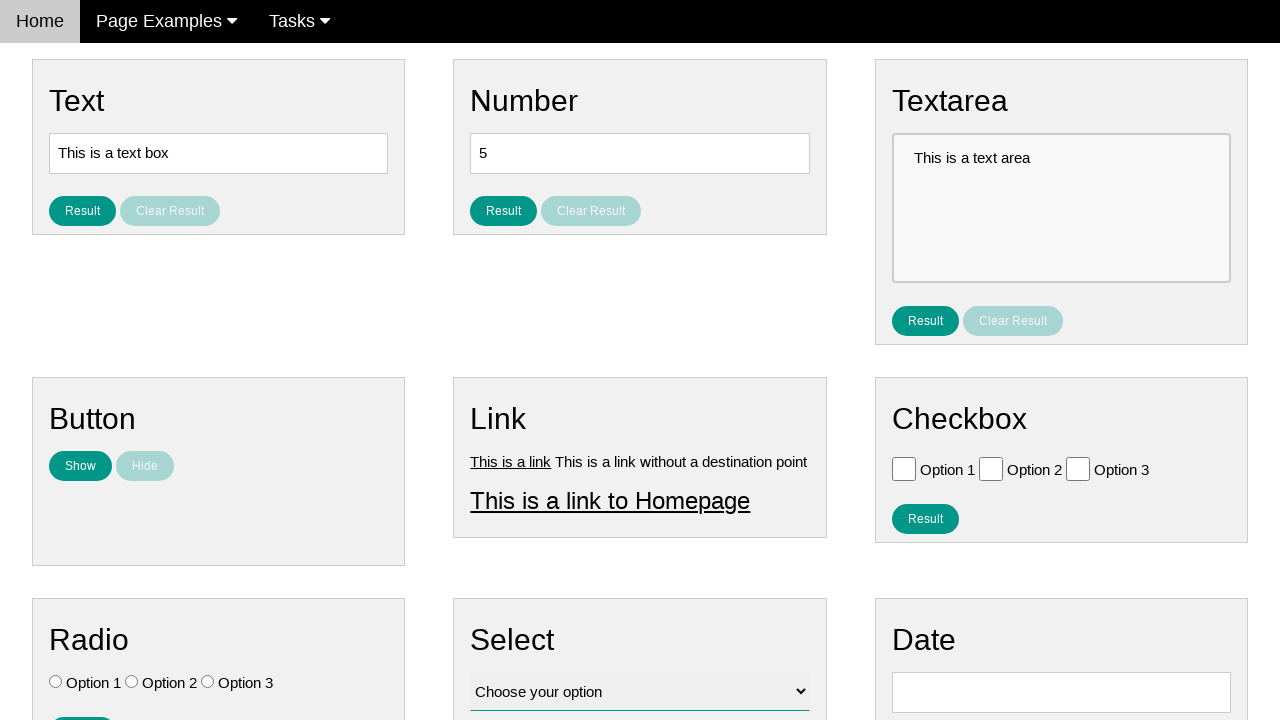

Verified current URL is the actions page
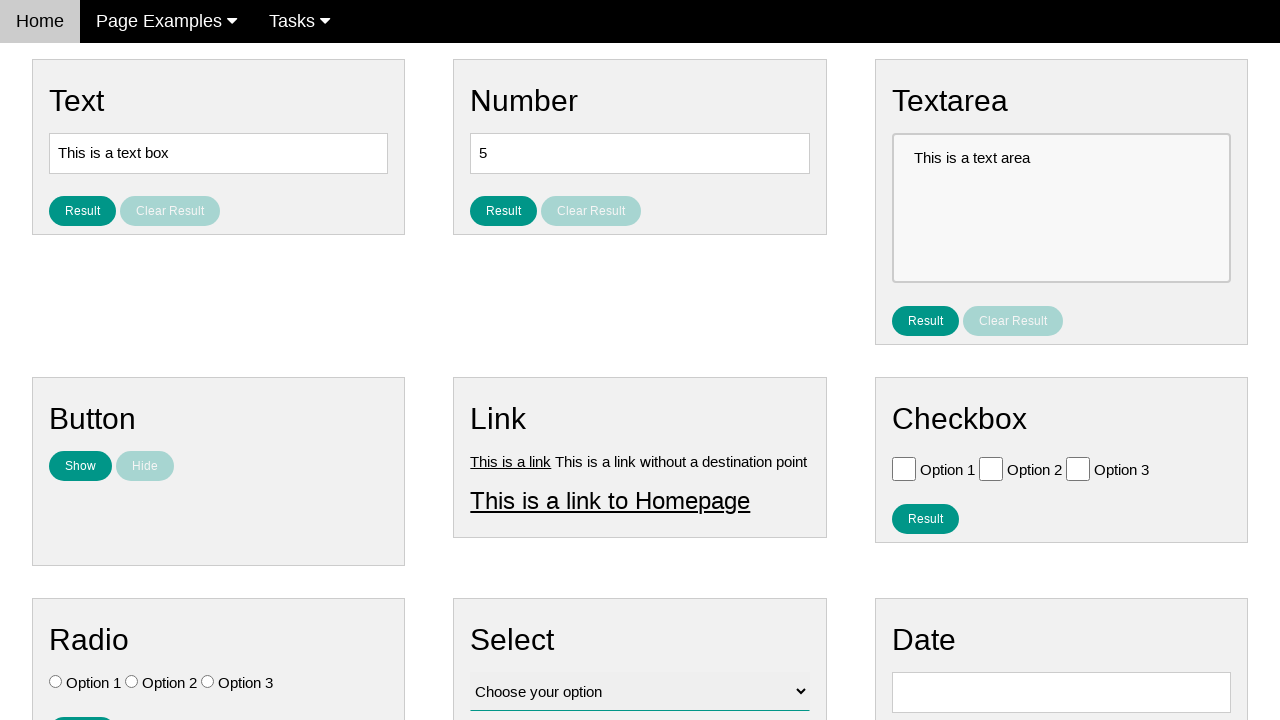

Clicked on link to Homepage at (610, 500) on text=This is a link to Homepage
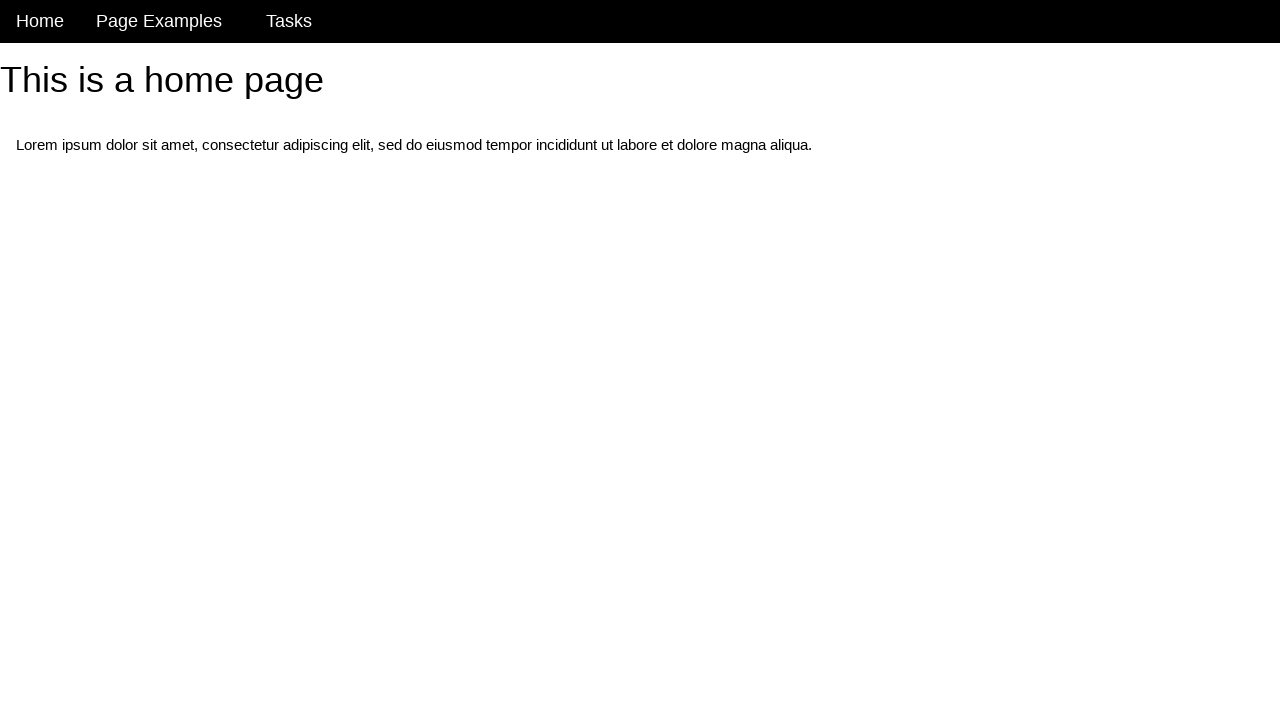

Page load completed after navigation
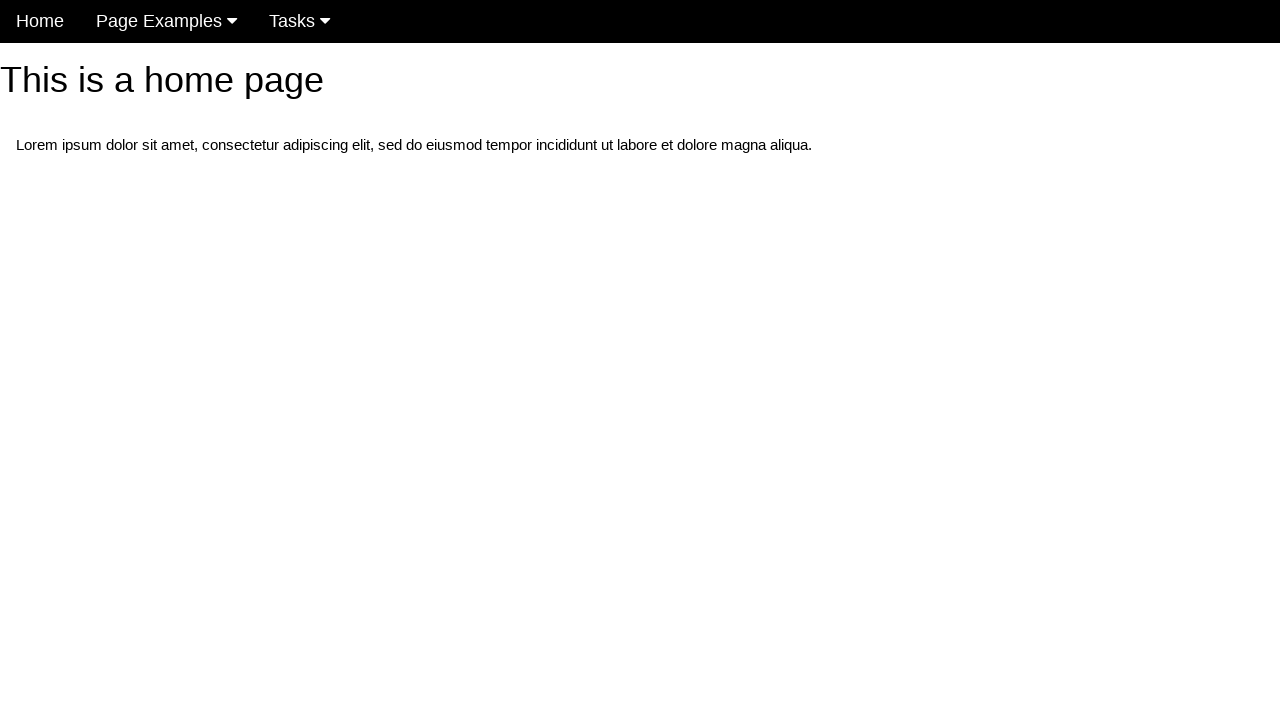

Verified URL is no longer the actions page
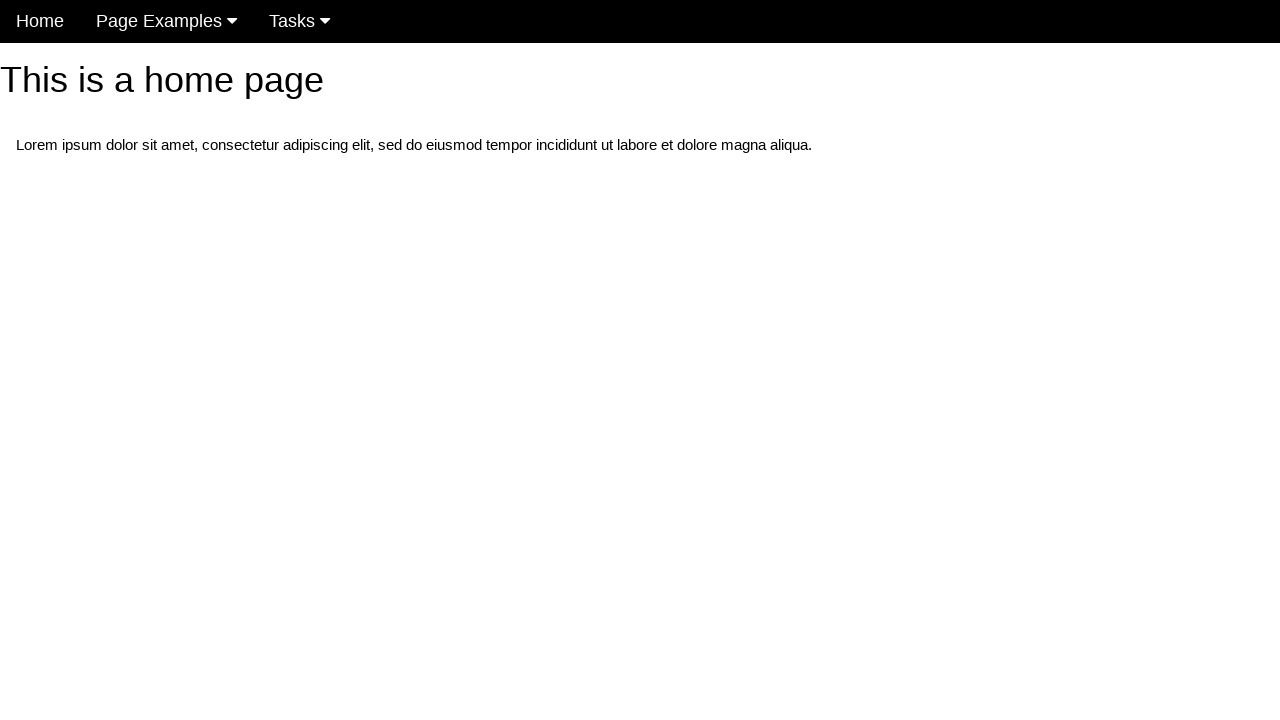

Verified URL is now the homepage
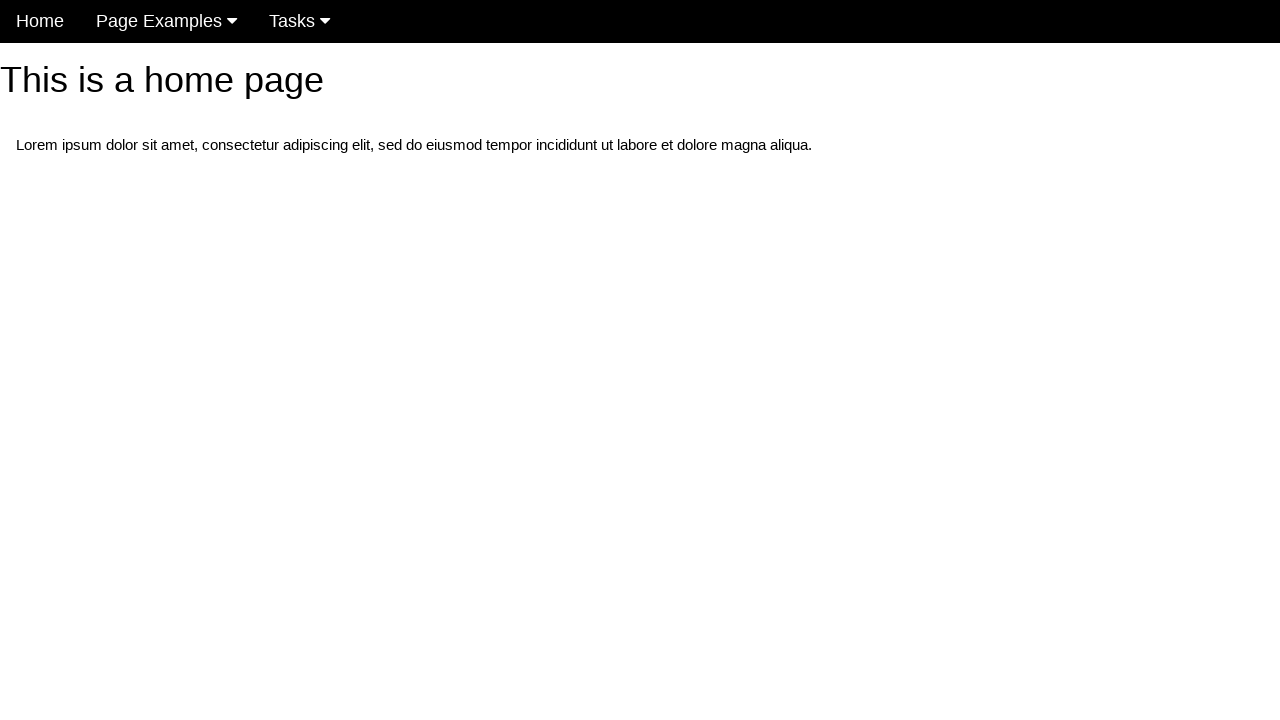

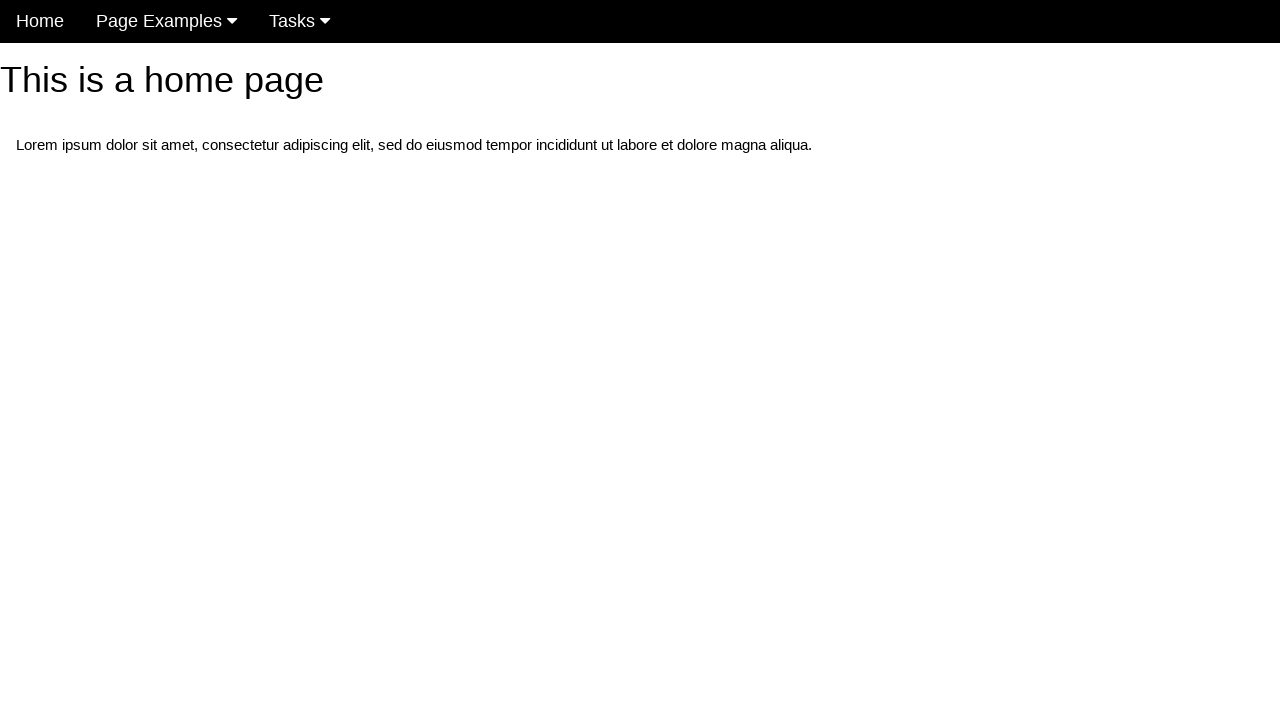